Navigates to Sauce Labs website and follows up to 5 internal links, discovering and clicking on anchor elements that haven't been visited yet.

Starting URL: https://www.saucelabs.com/

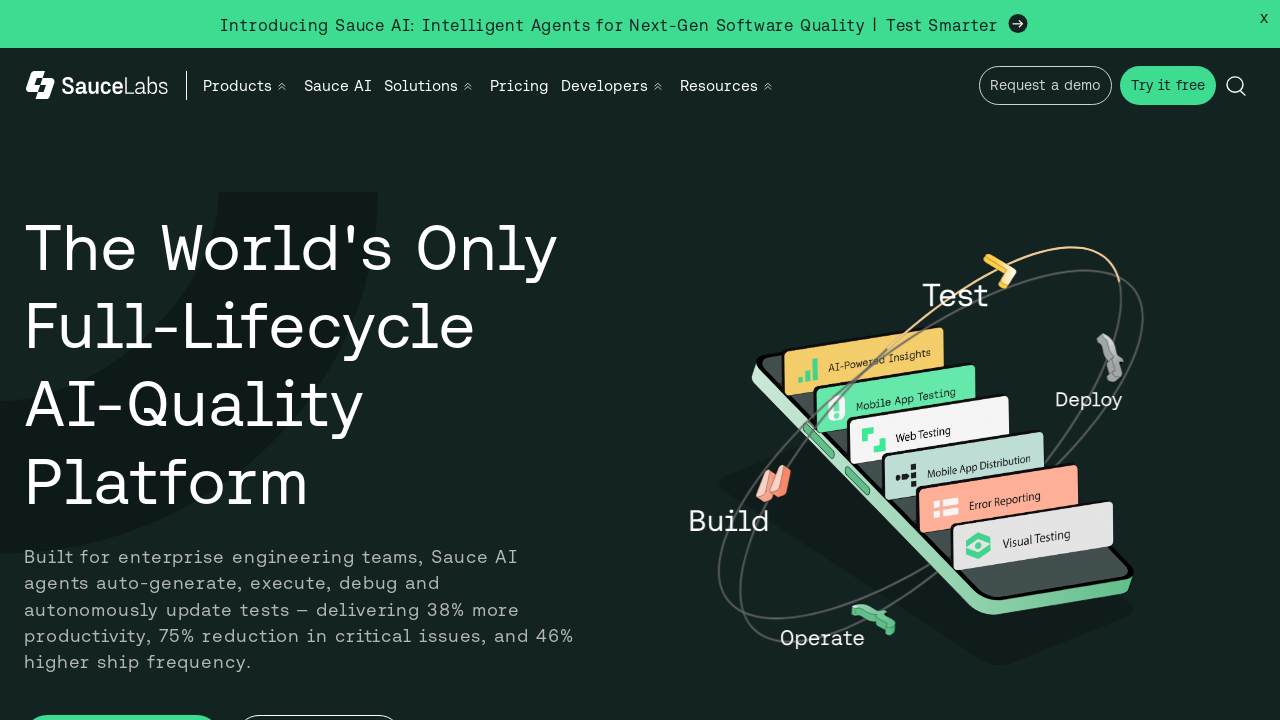

Navigated to Sauce Labs website
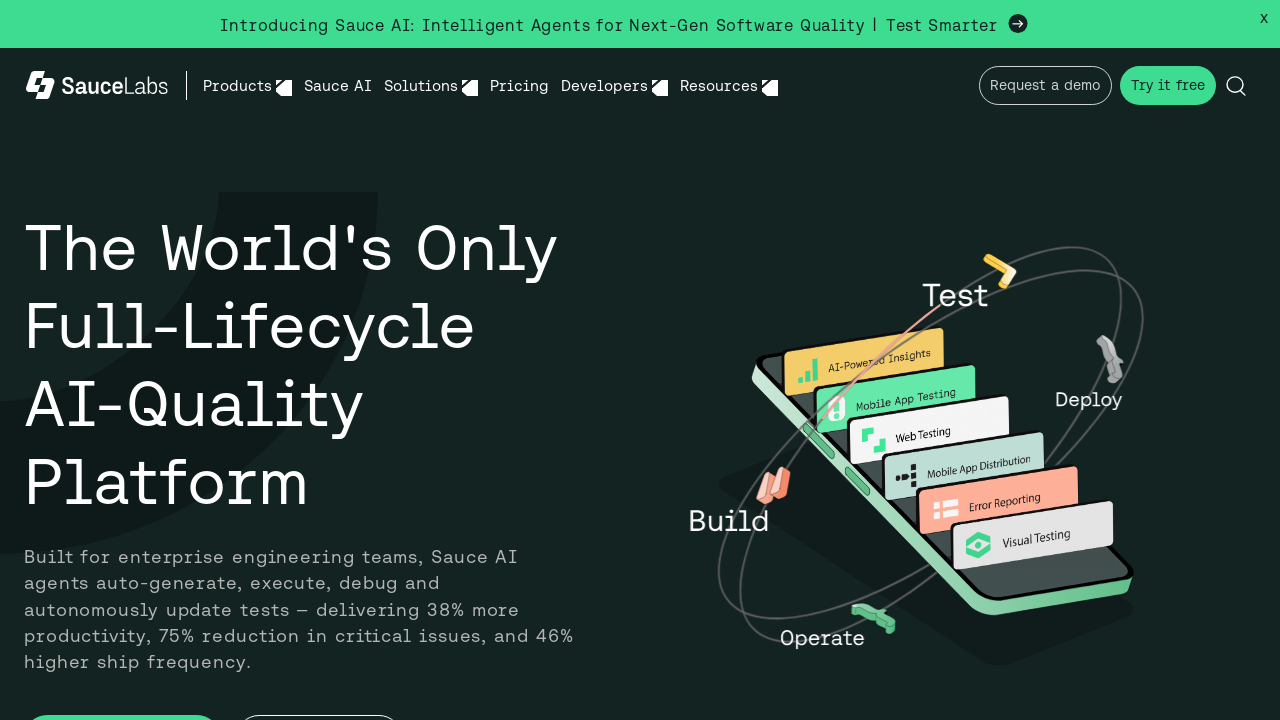

Sauce Labs homepage loaded
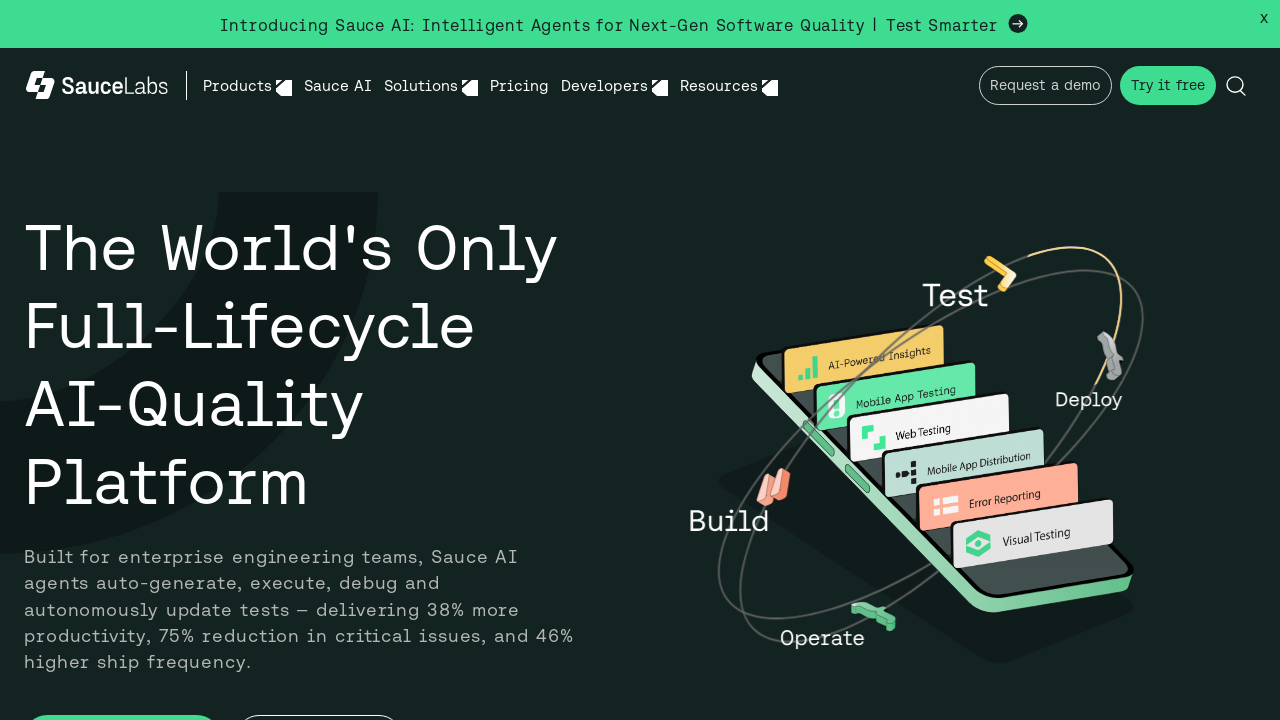

Located all anchor elements on current page
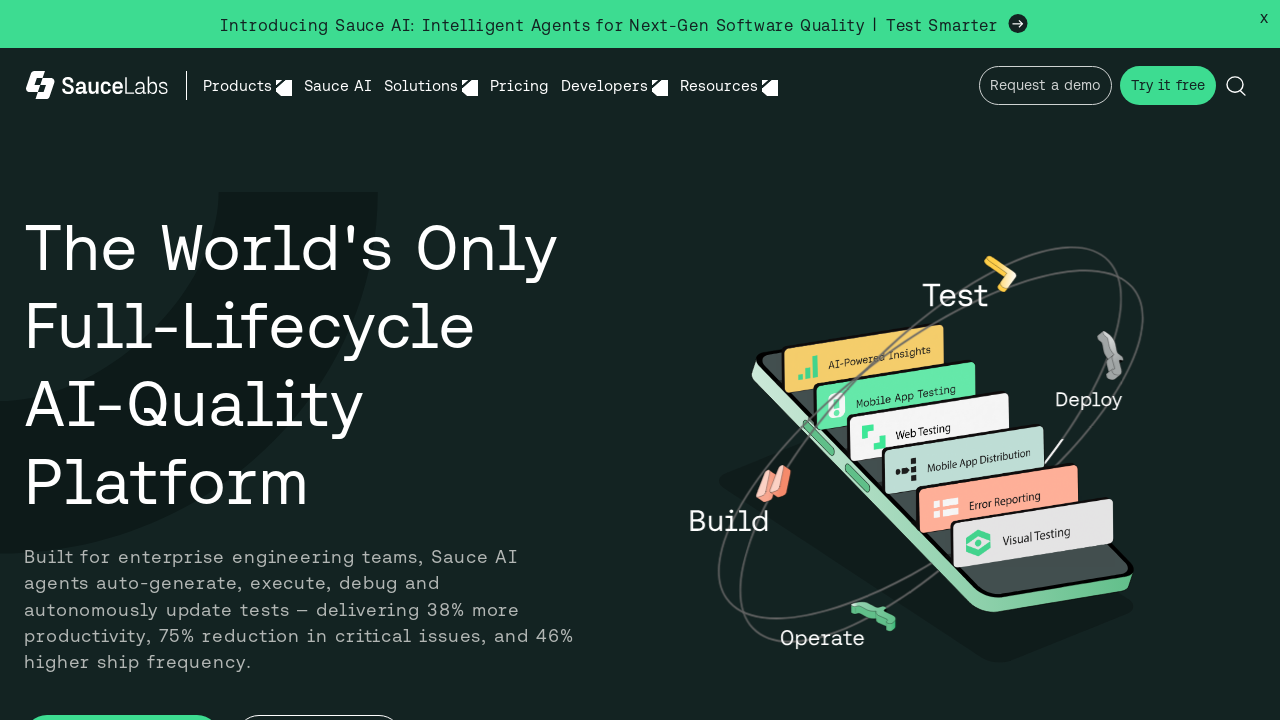

Found unvisited internal link: https://saucelabs.com/solutions/ai?utm_source=website&utm_medium=banner&utm_campaign=sauceai_fy26
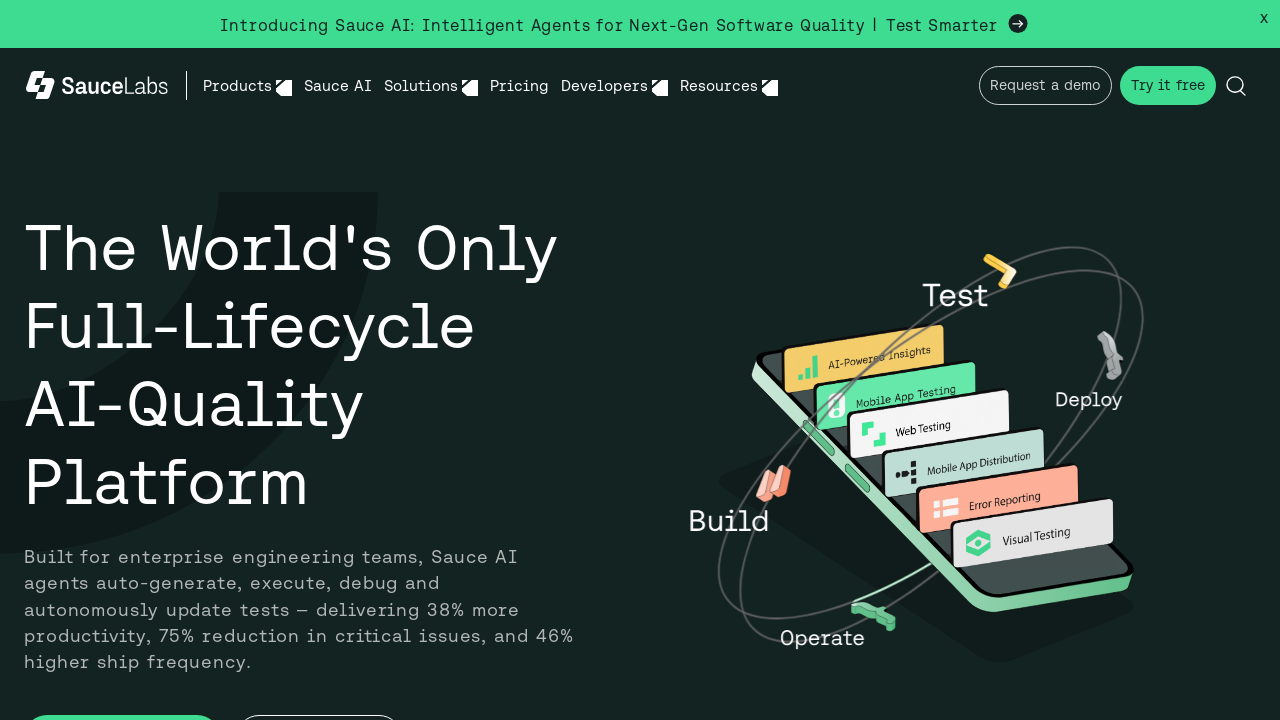

Navigated to discovered link: https://saucelabs.com/solutions/ai?utm_source=website&utm_medium=banner&utm_campaign=sauceai_fy26
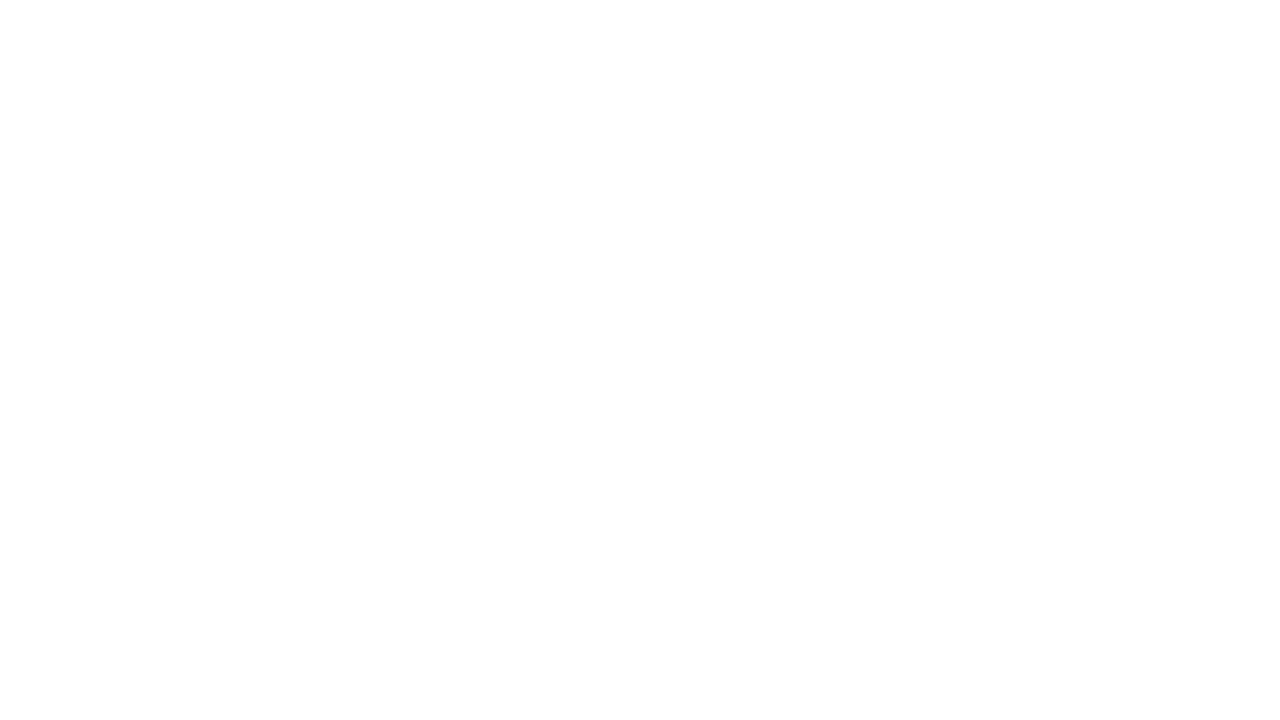

New page loaded and ready
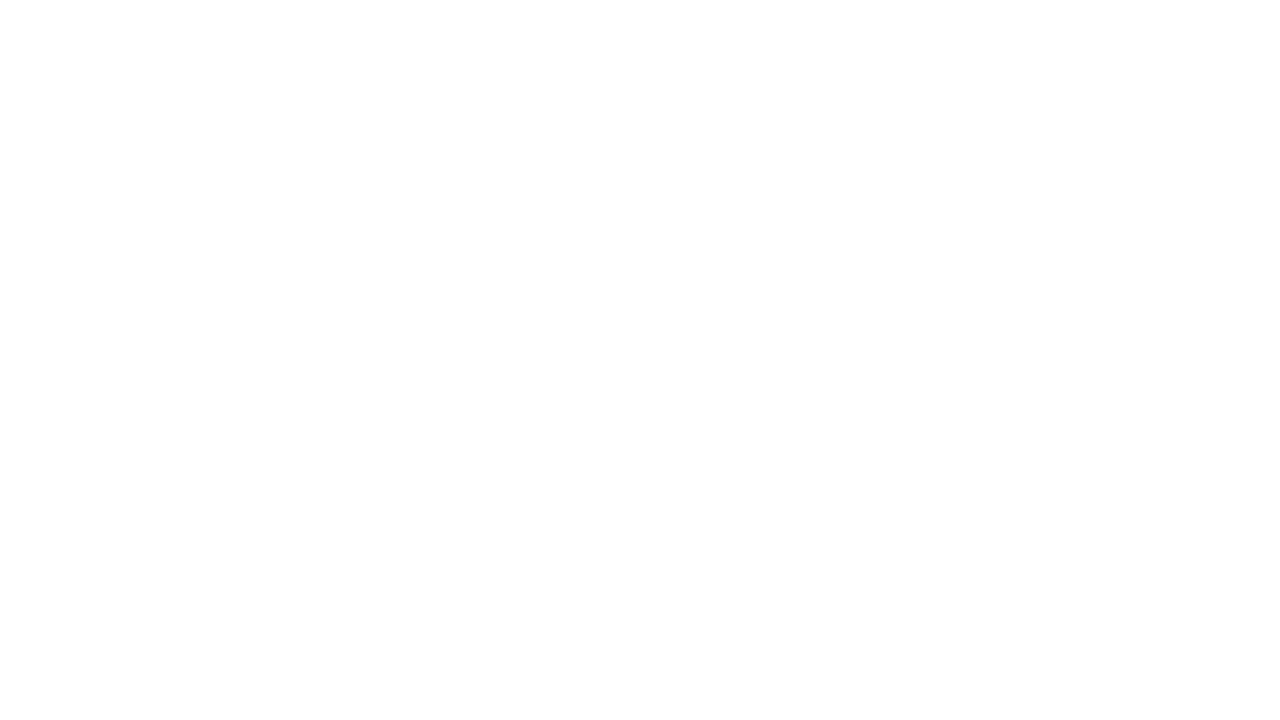

Located all anchor elements on current page
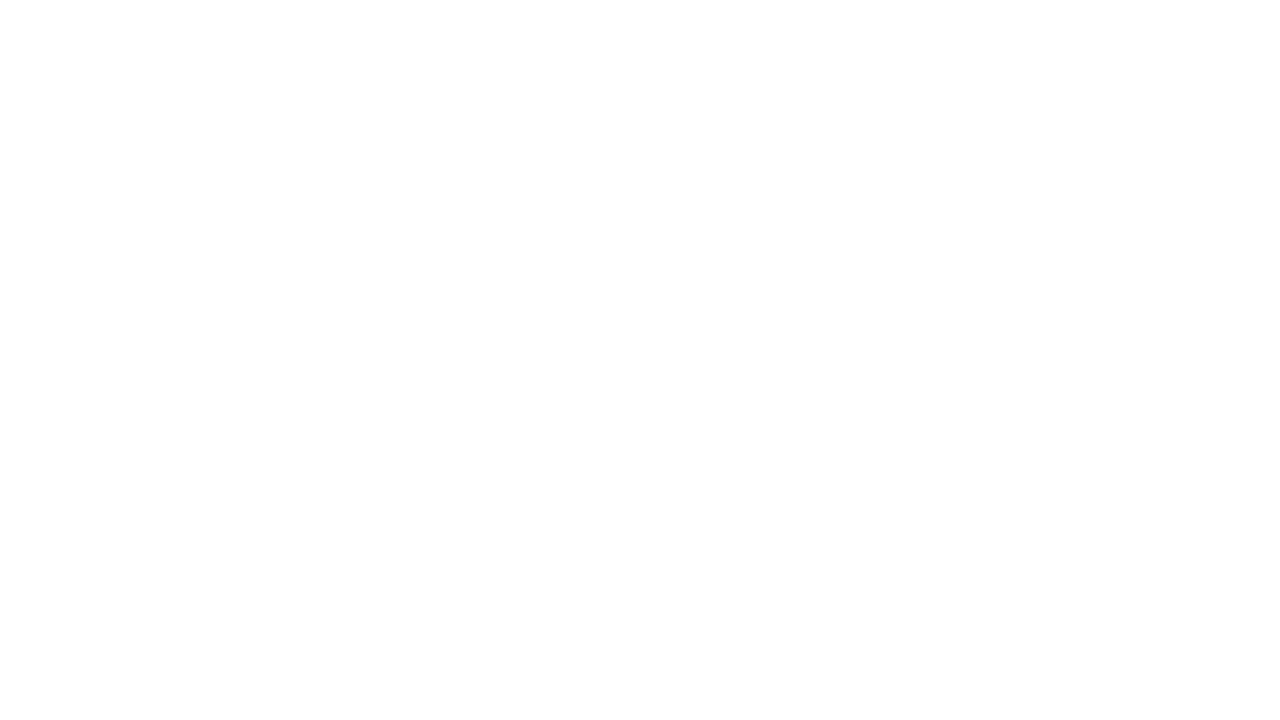

Located all anchor elements on current page
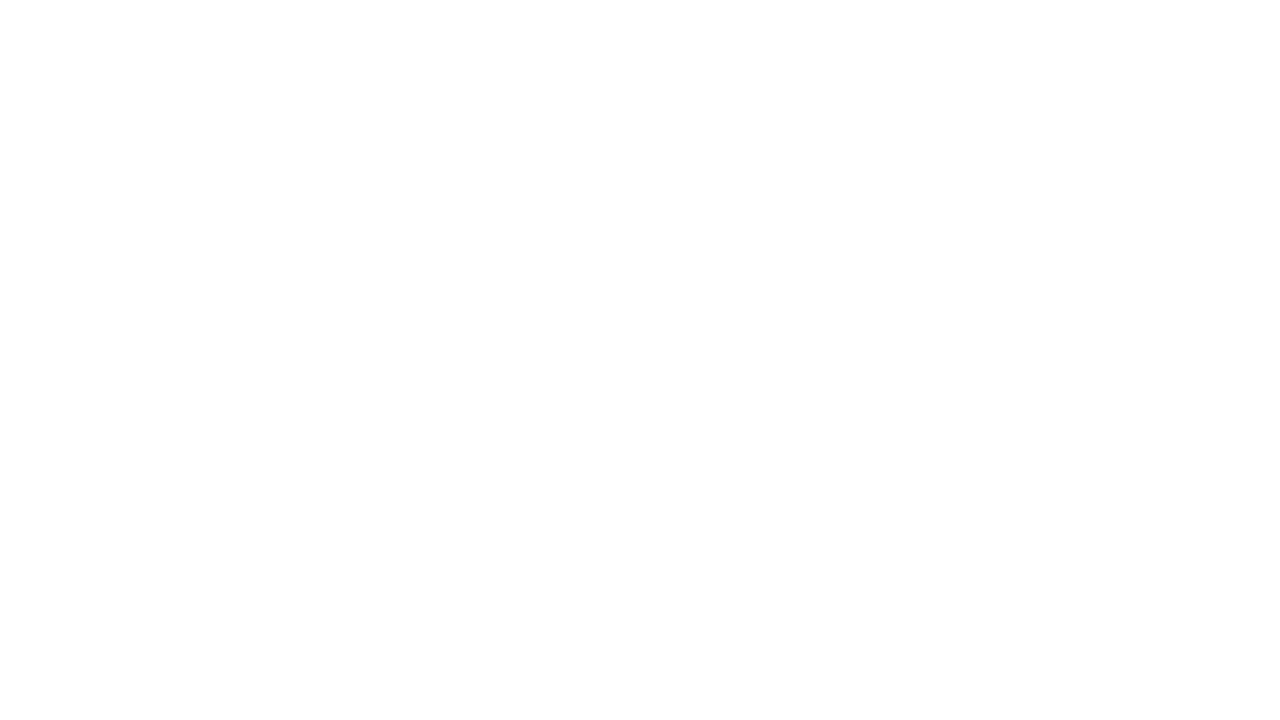

Located all anchor elements on current page
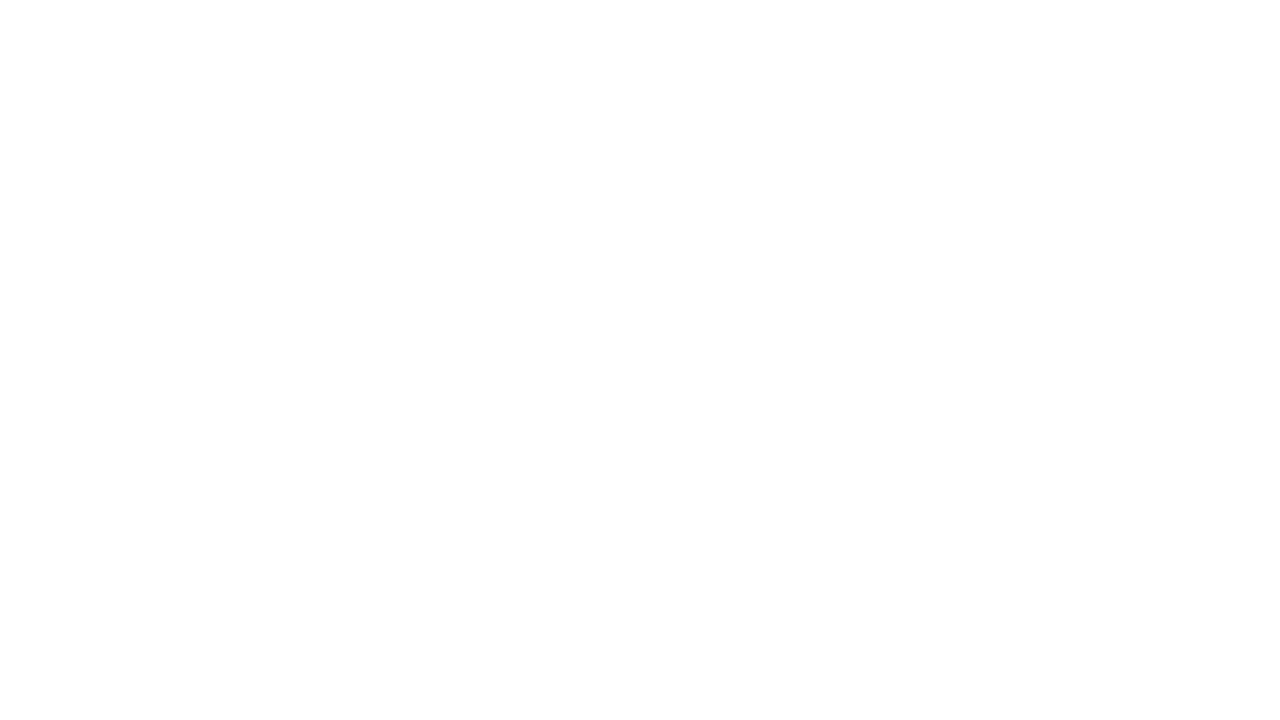

Located all anchor elements on current page
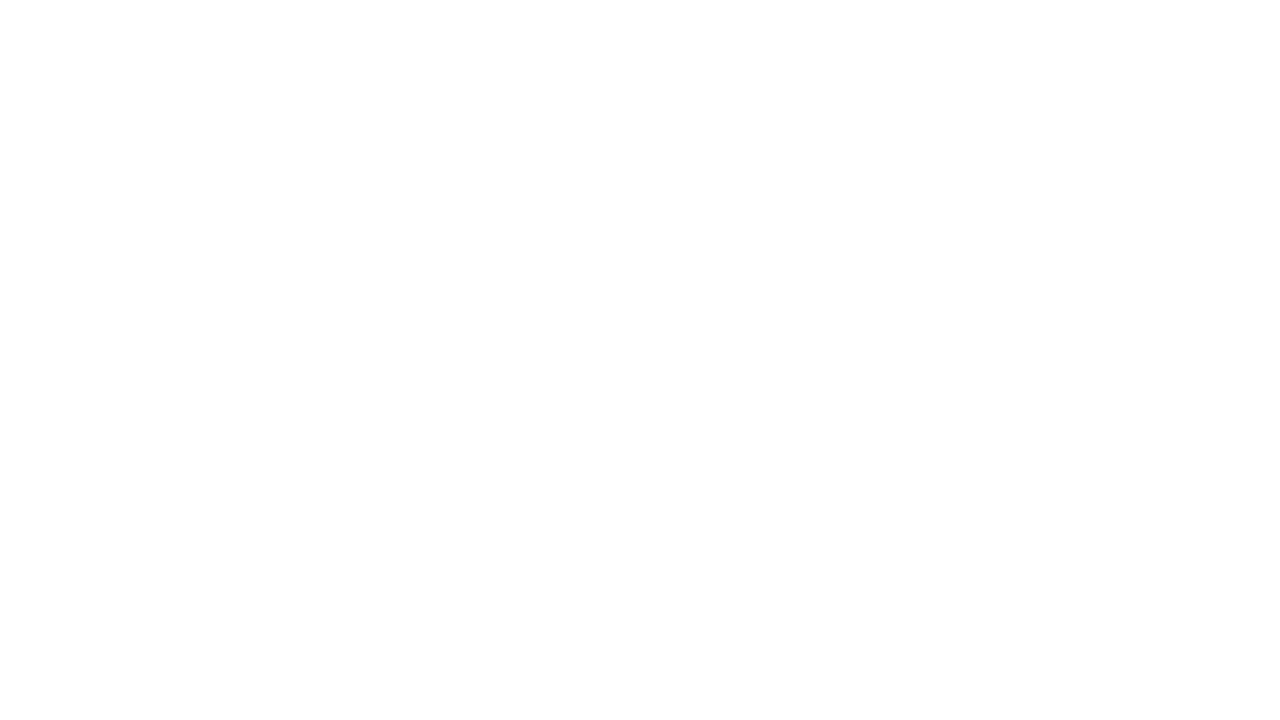

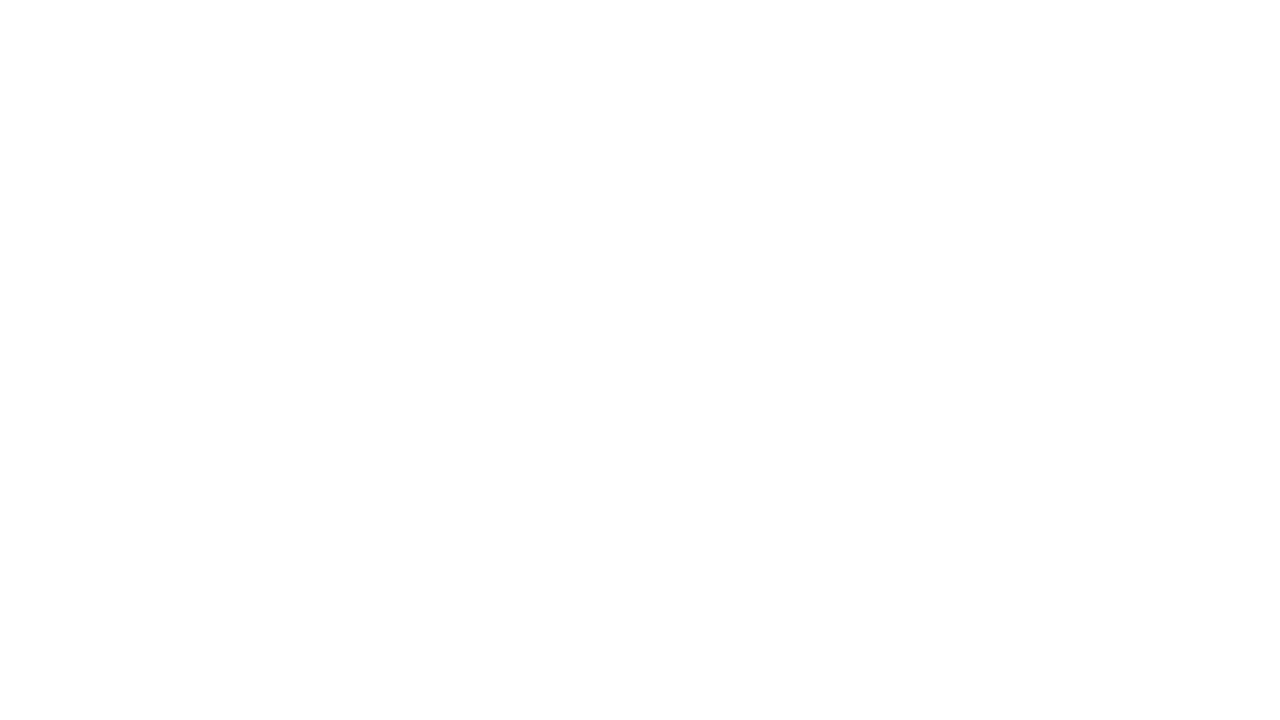